Tests a registration form by filling in required fields (name, surname, email) and verifying the success message after submission.

Starting URL: http://suninjuly.github.io/registration1.html

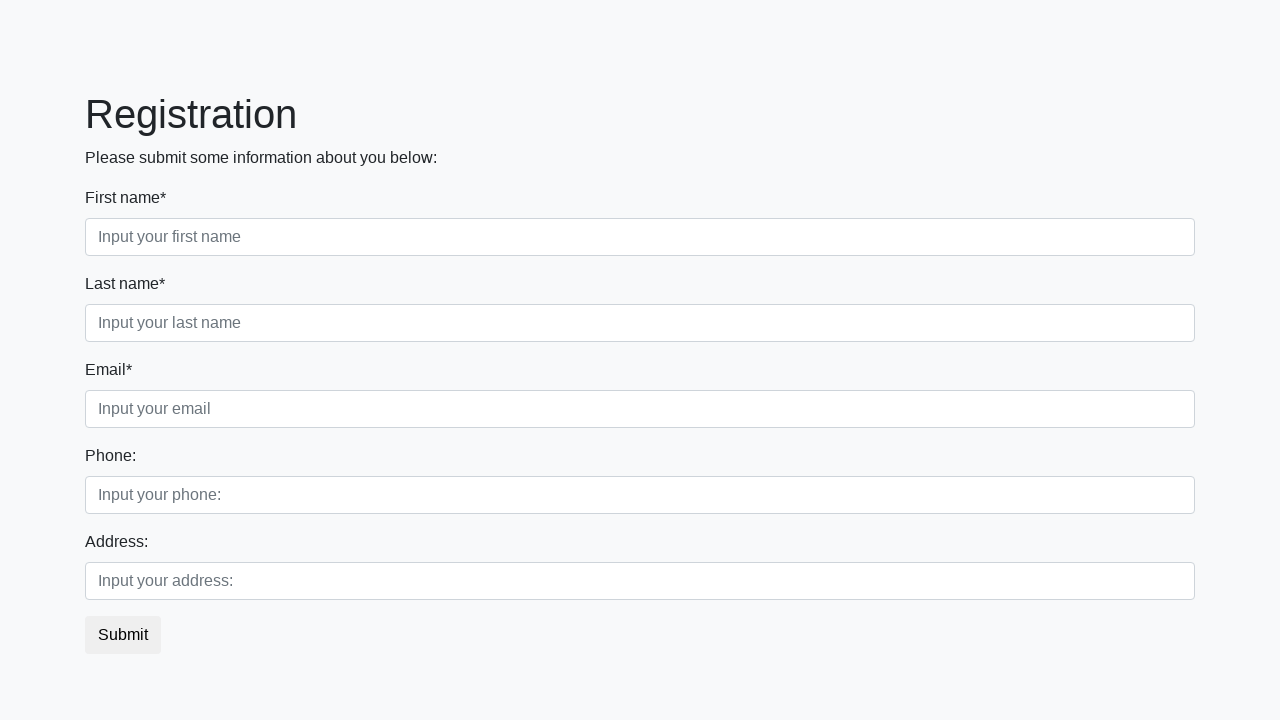

Filled name field with 'Alexander' on input.form-control.first[required]
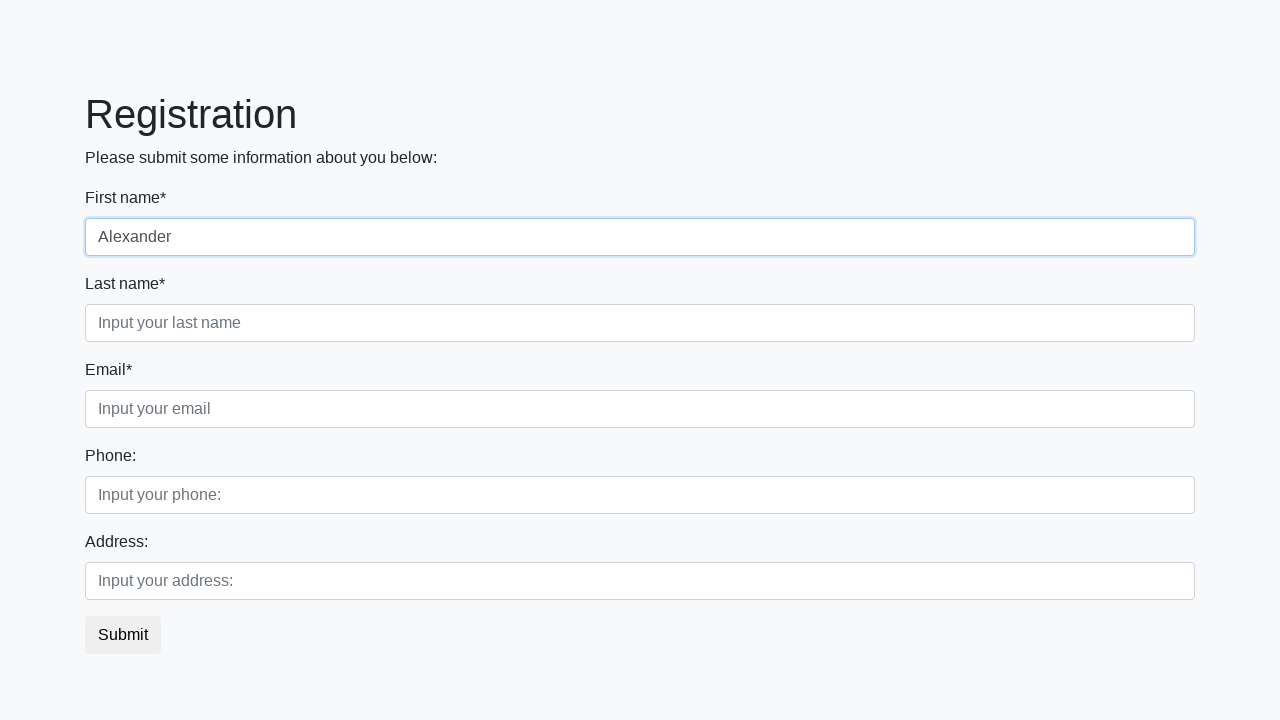

Filled surname field with 'Johnson' on input.form-control.second[required]
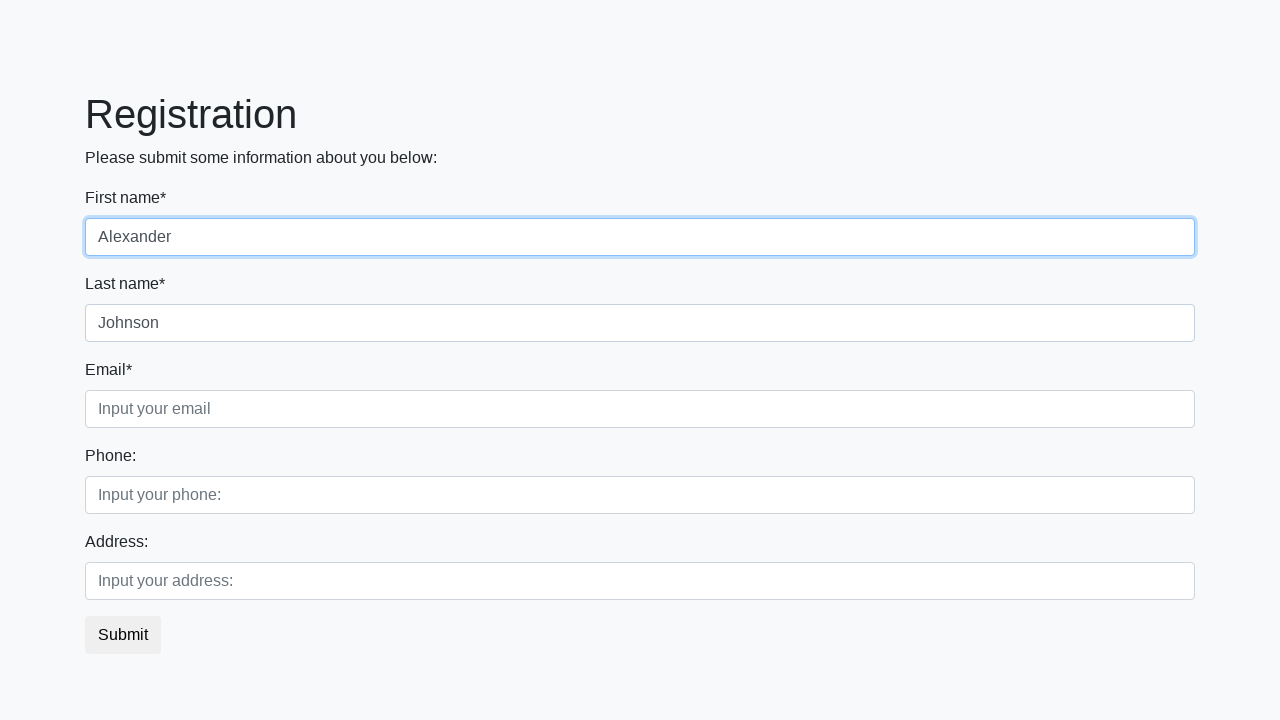

Filled email field with 'alex.johnson@example.com' on input.form-control.third[required]
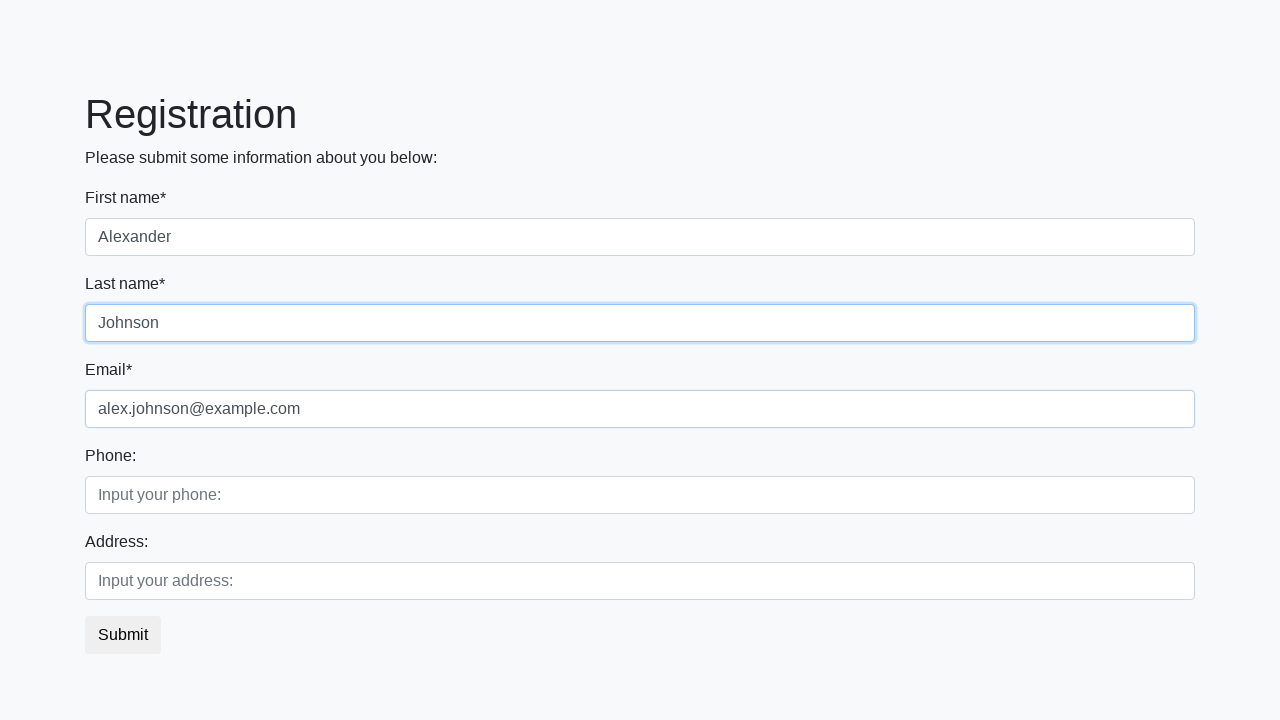

Clicked submit button to register at (123, 635) on button.btn
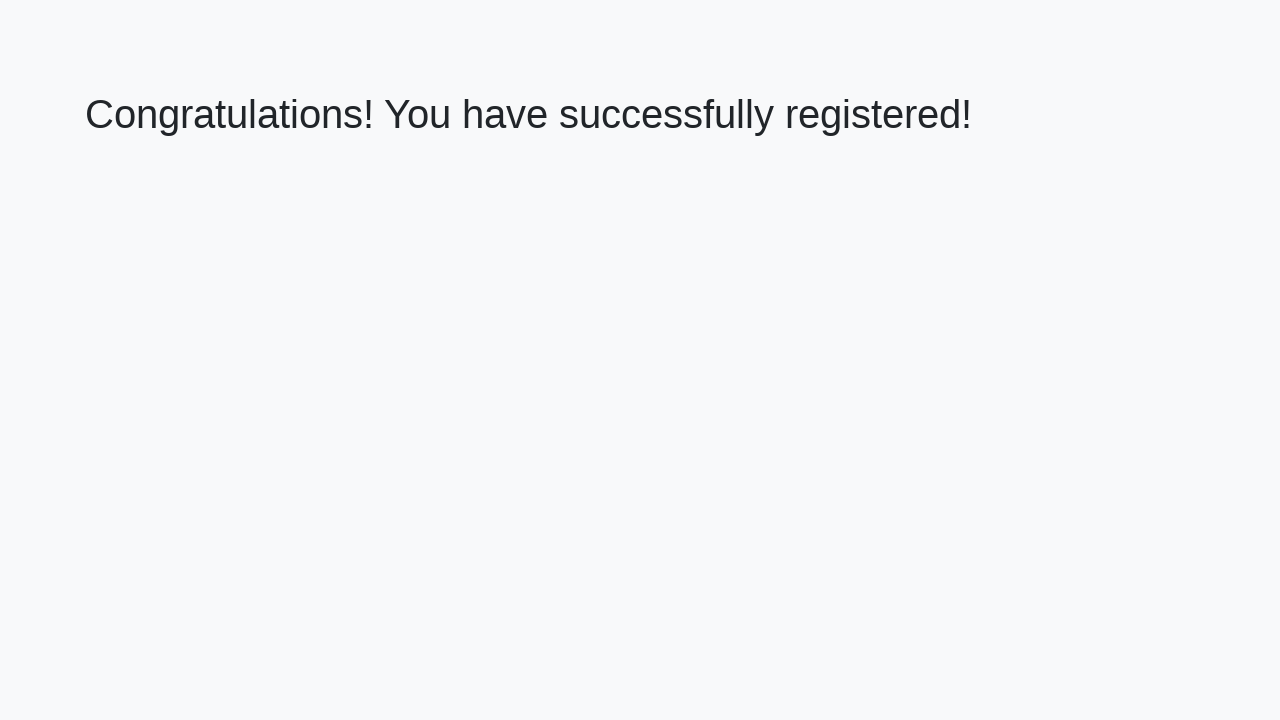

Success message header loaded
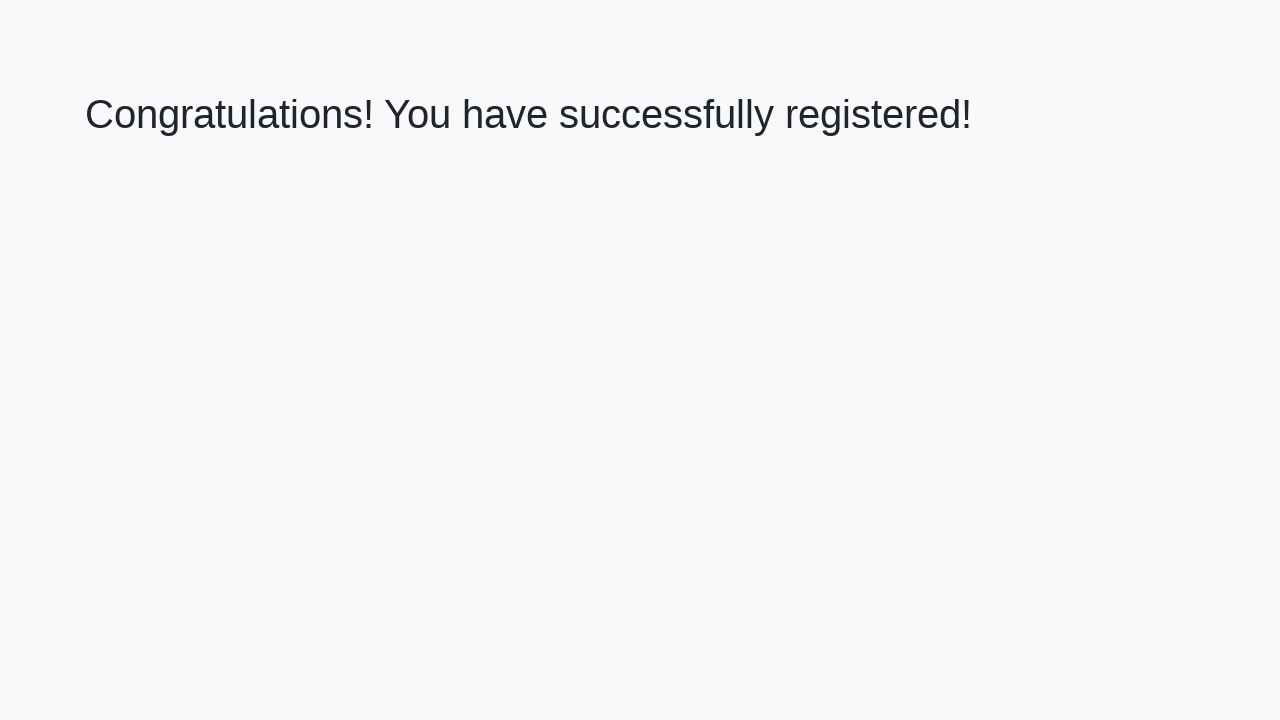

Retrieved success message text: 'Congratulations! You have successfully registered!'
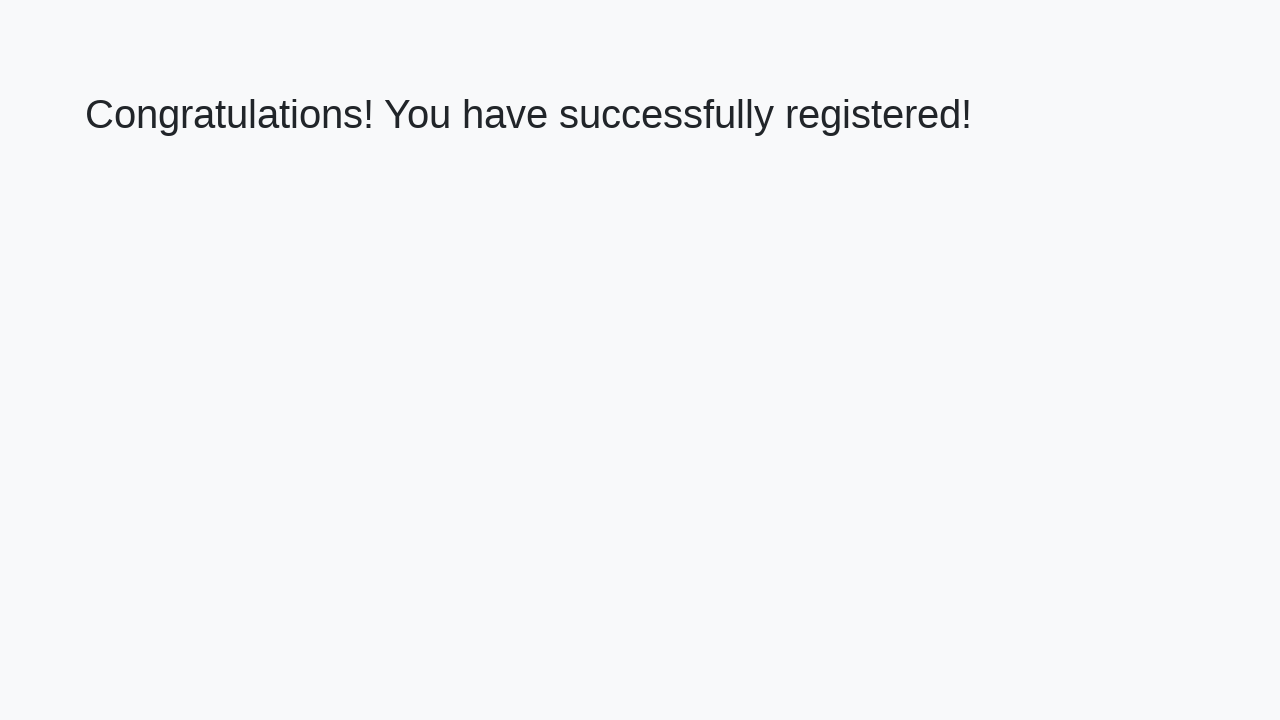

Verified success message matches expected text
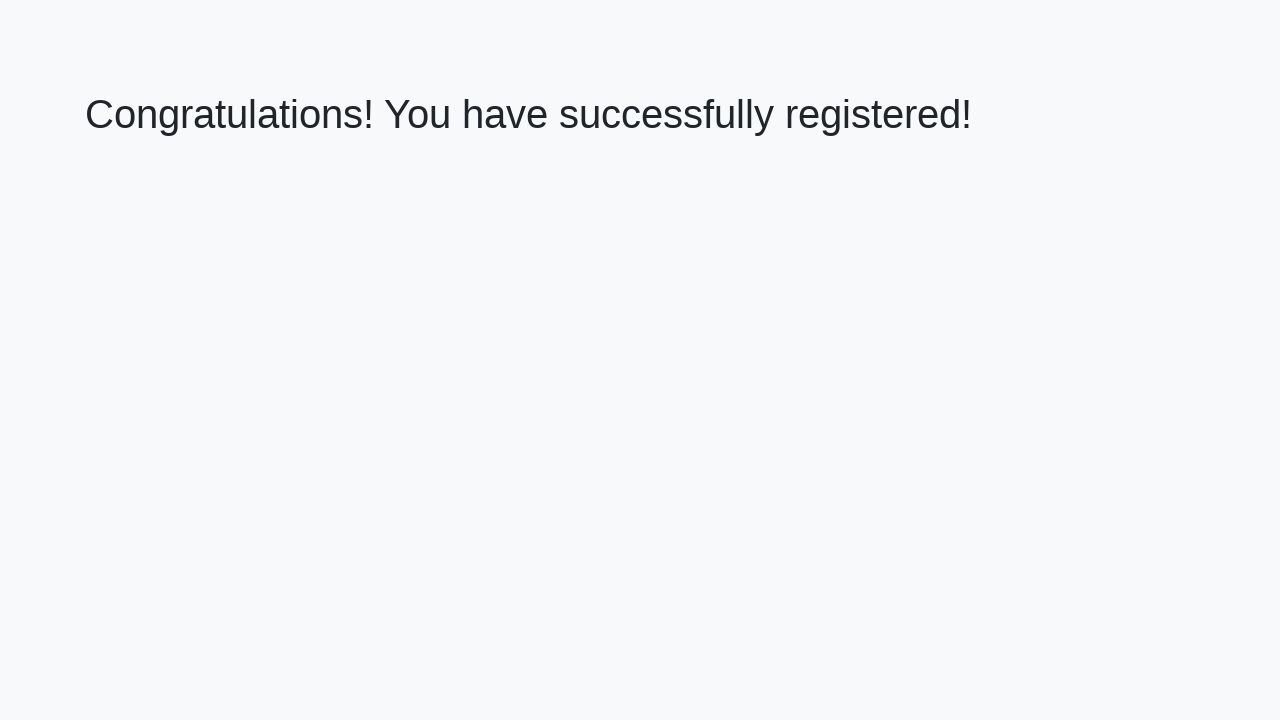

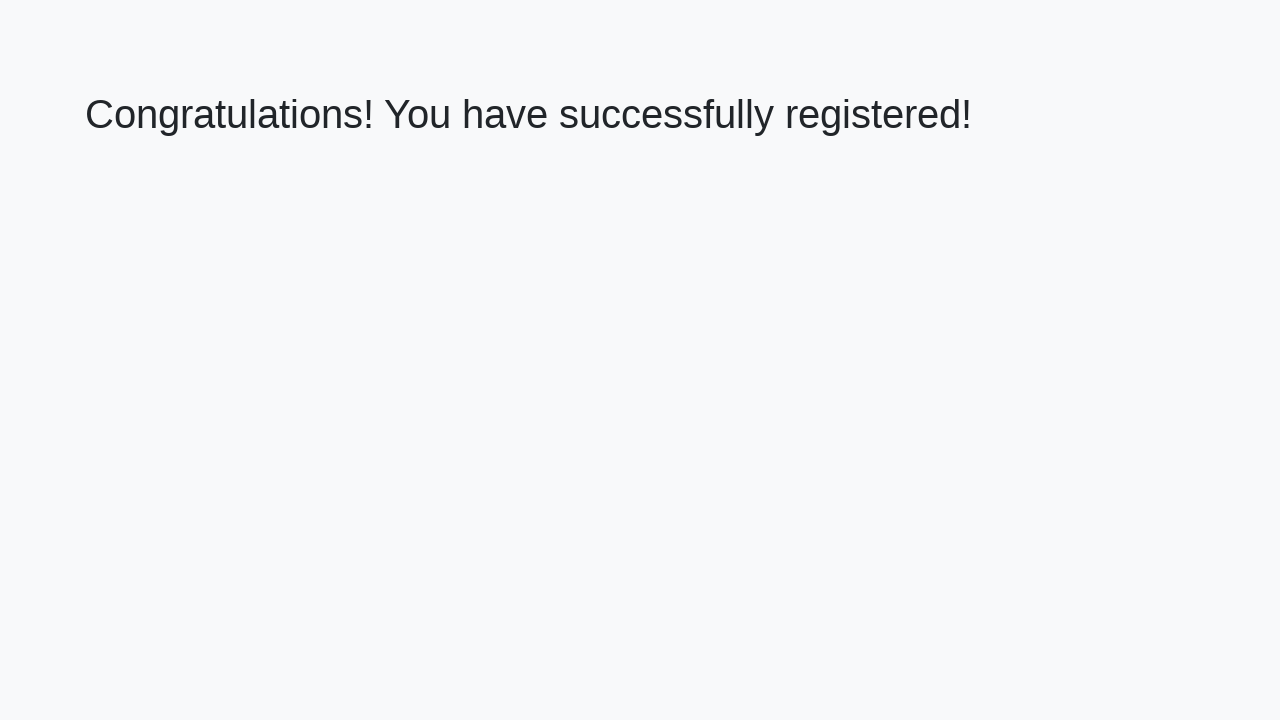